Tests a practice form by filling out personal information fields including name, email, password, selecting gender from dropdown, choosing a radio button, entering birthday, and submitting the form to verify successful submission.

Starting URL: https://rahulshettyacademy.com/angularpractice

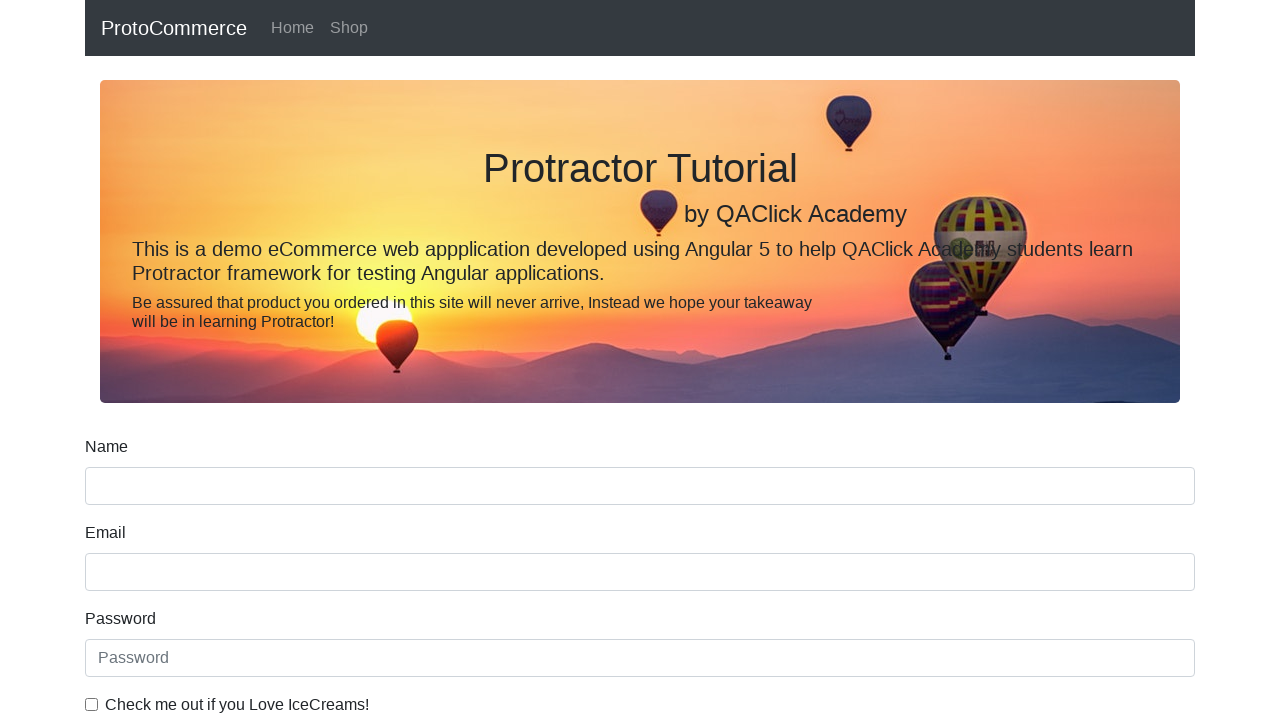

Filled name field with 'Ganesh Malepati' on input[name='name']
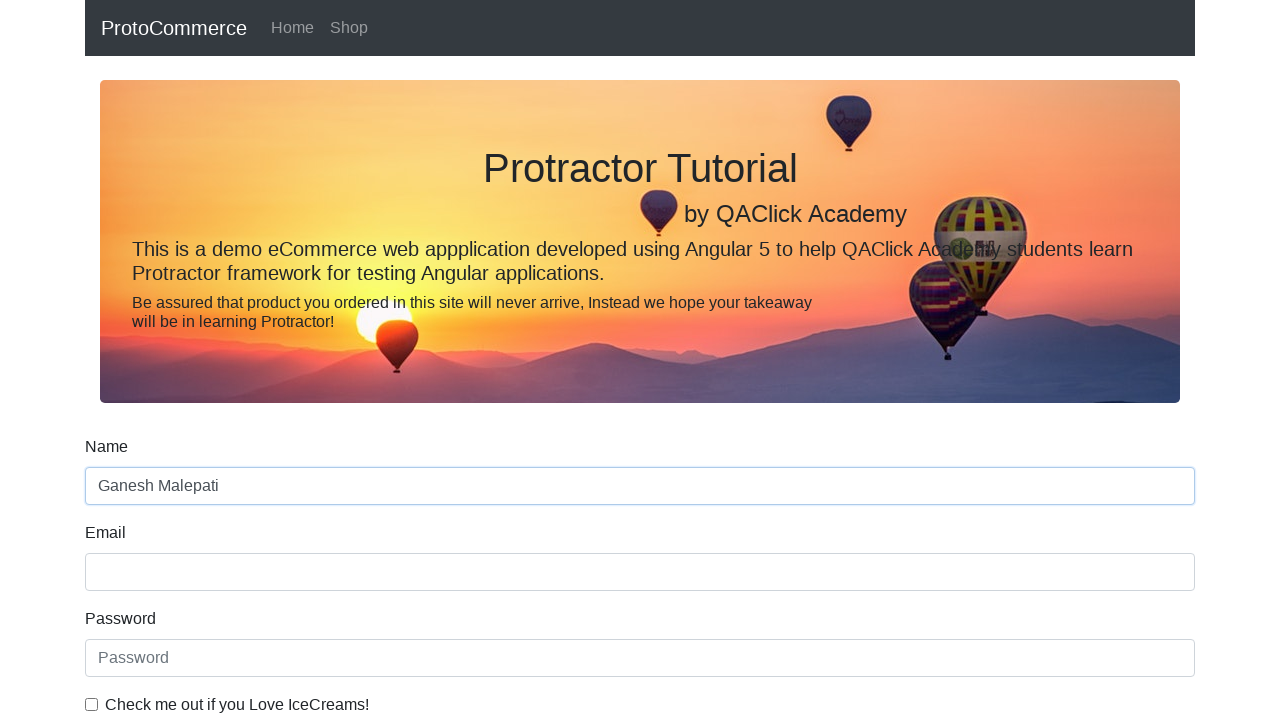

Filled email field with 'Example@gmail.com' on input[name='email']
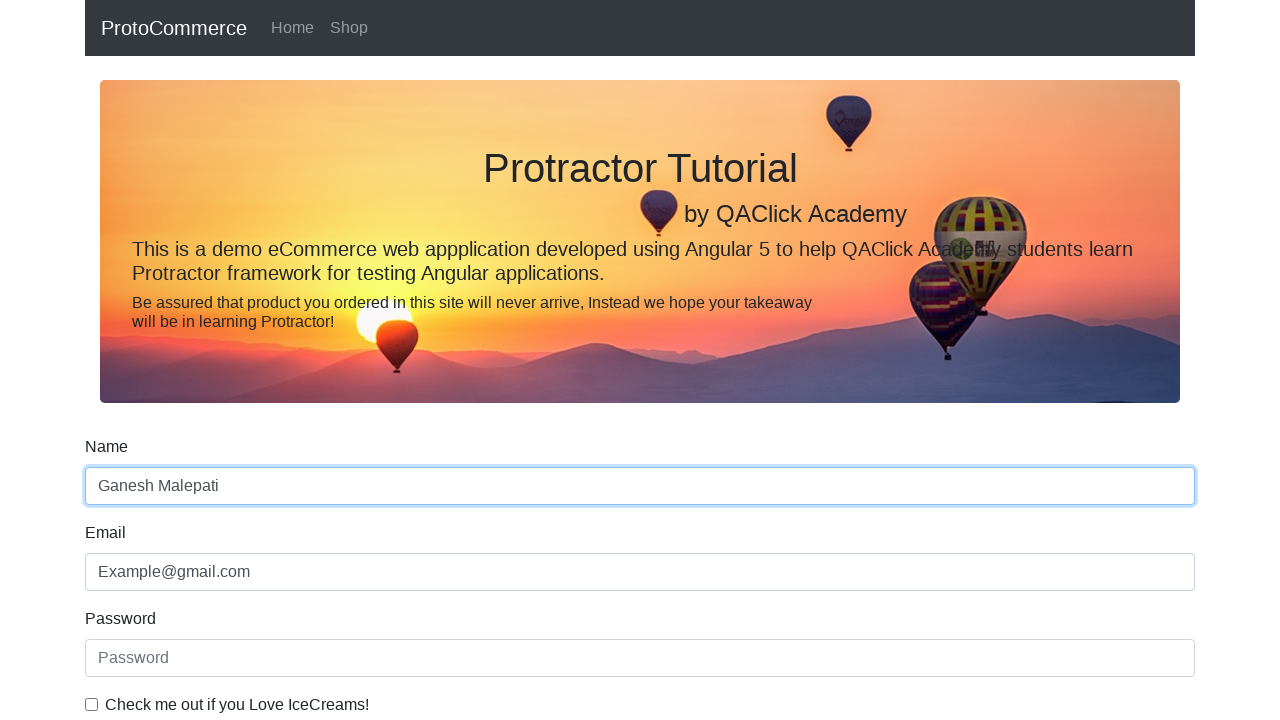

Filled password field with 'Ganesh@1234' on #exampleInputPassword1
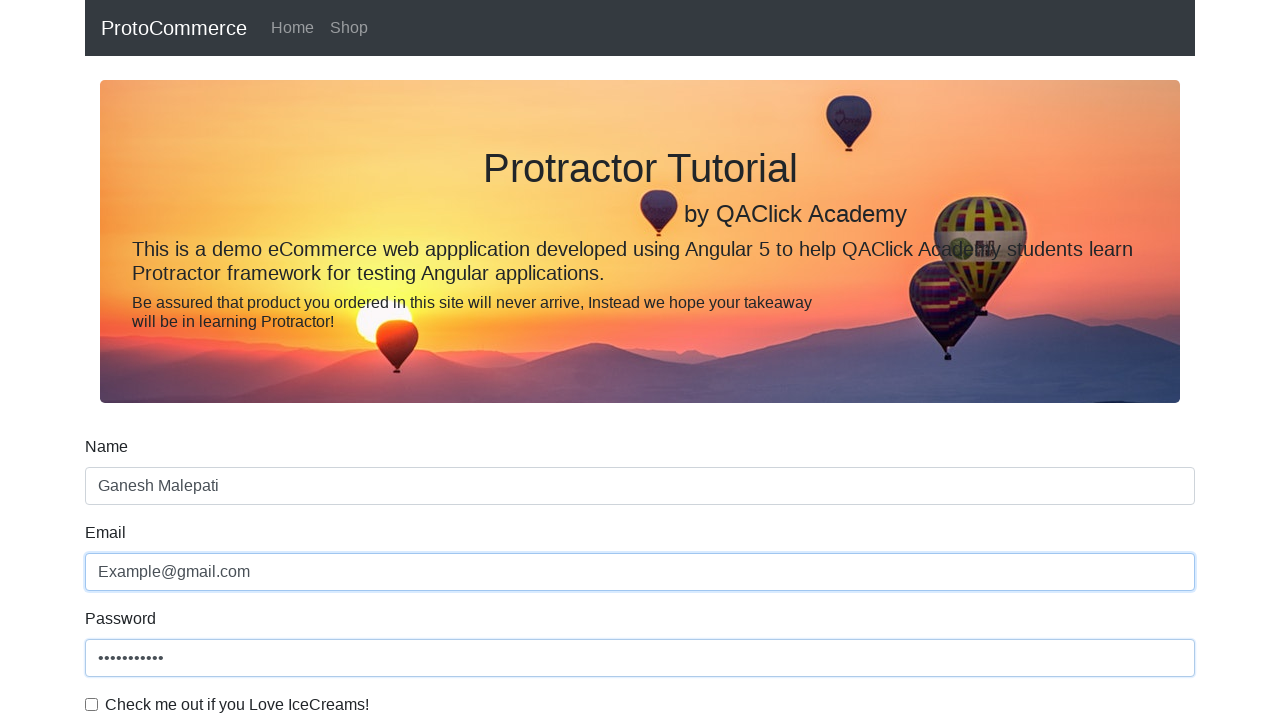

Clicked checkbox to agree to terms at (92, 704) on #exampleCheck1
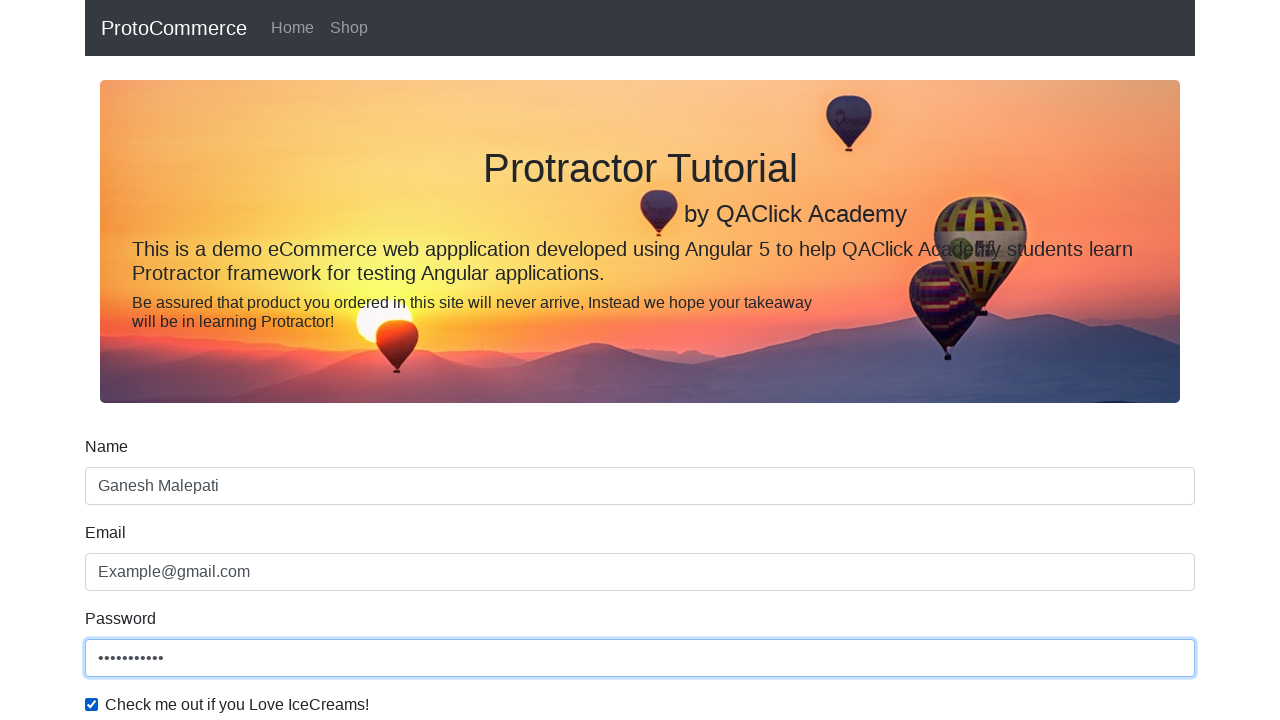

Selected 'Female' from gender dropdown on #exampleFormControlSelect1
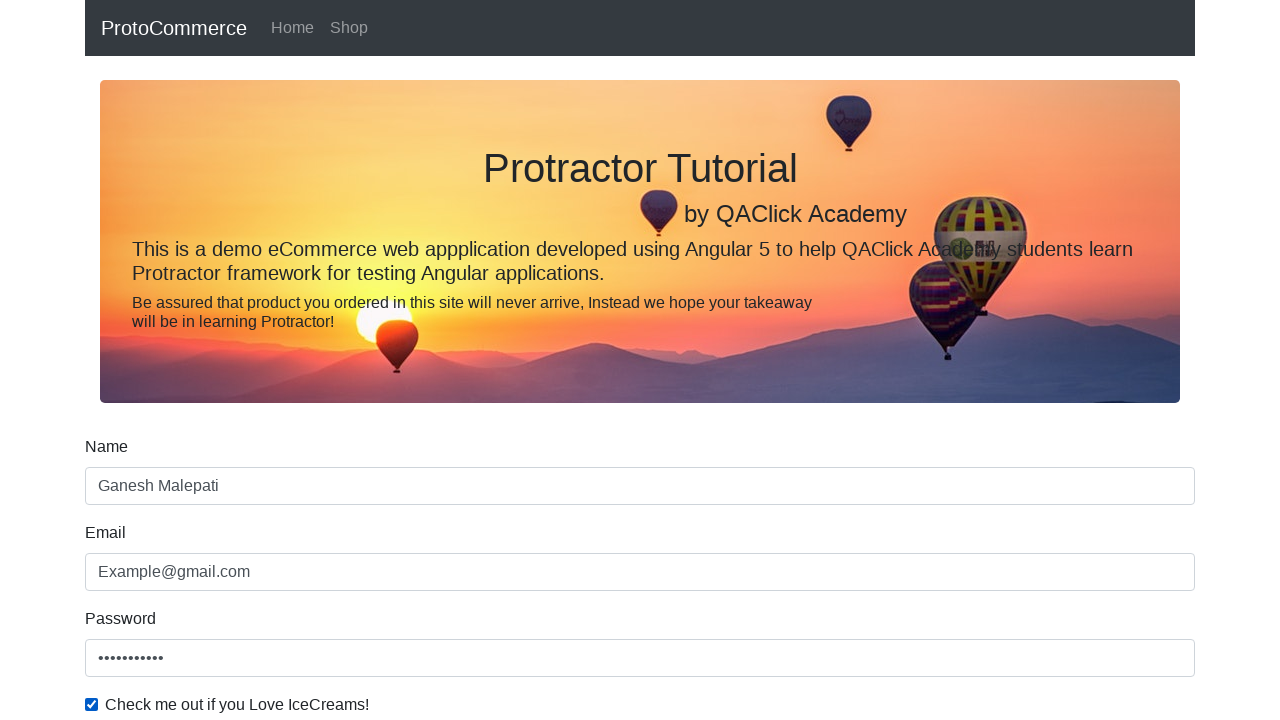

Selected first option from gender dropdown on #exampleFormControlSelect1
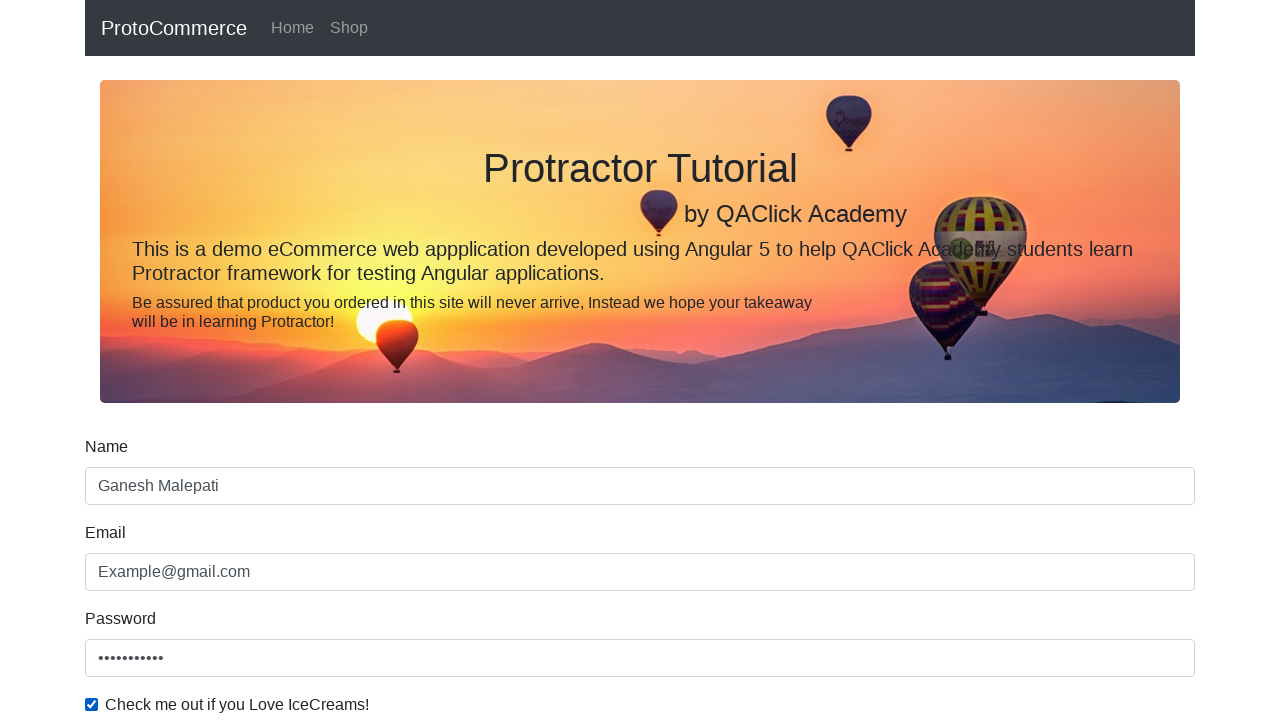

Clicked gender radio button at (238, 360) on #inlineRadio1
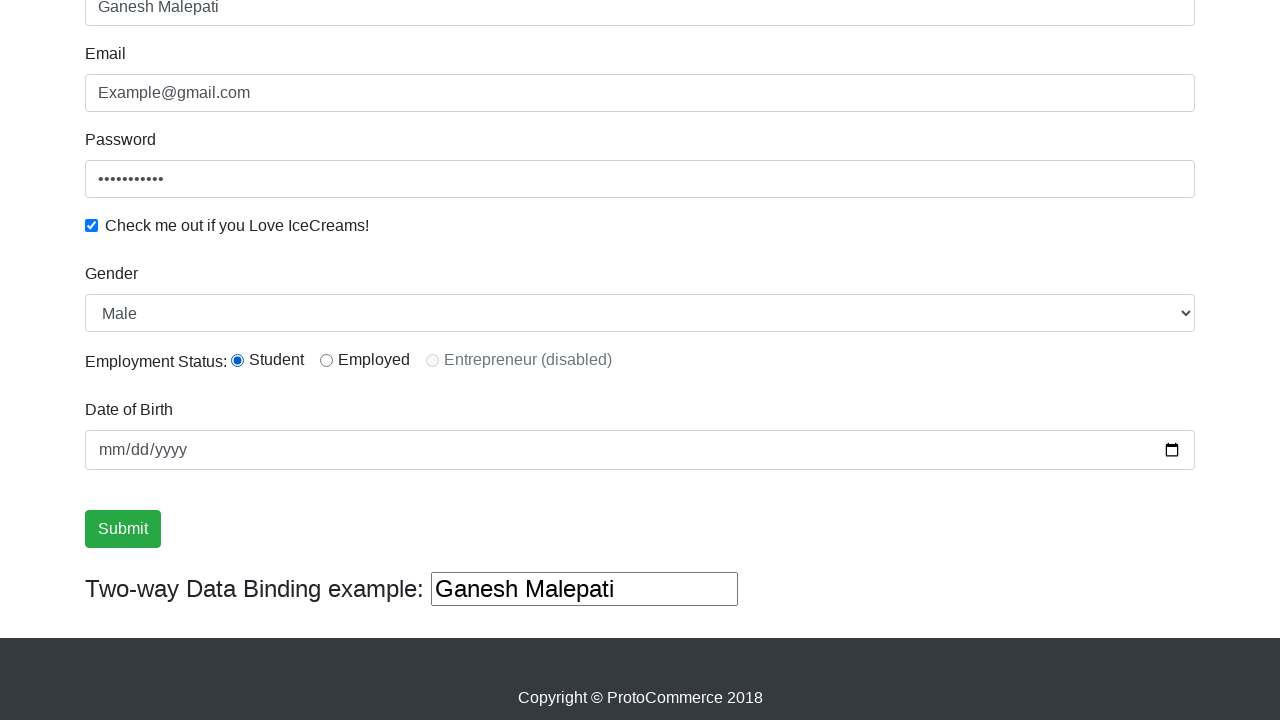

Filled birthday field with '2001-08-06' on input[name='bday']
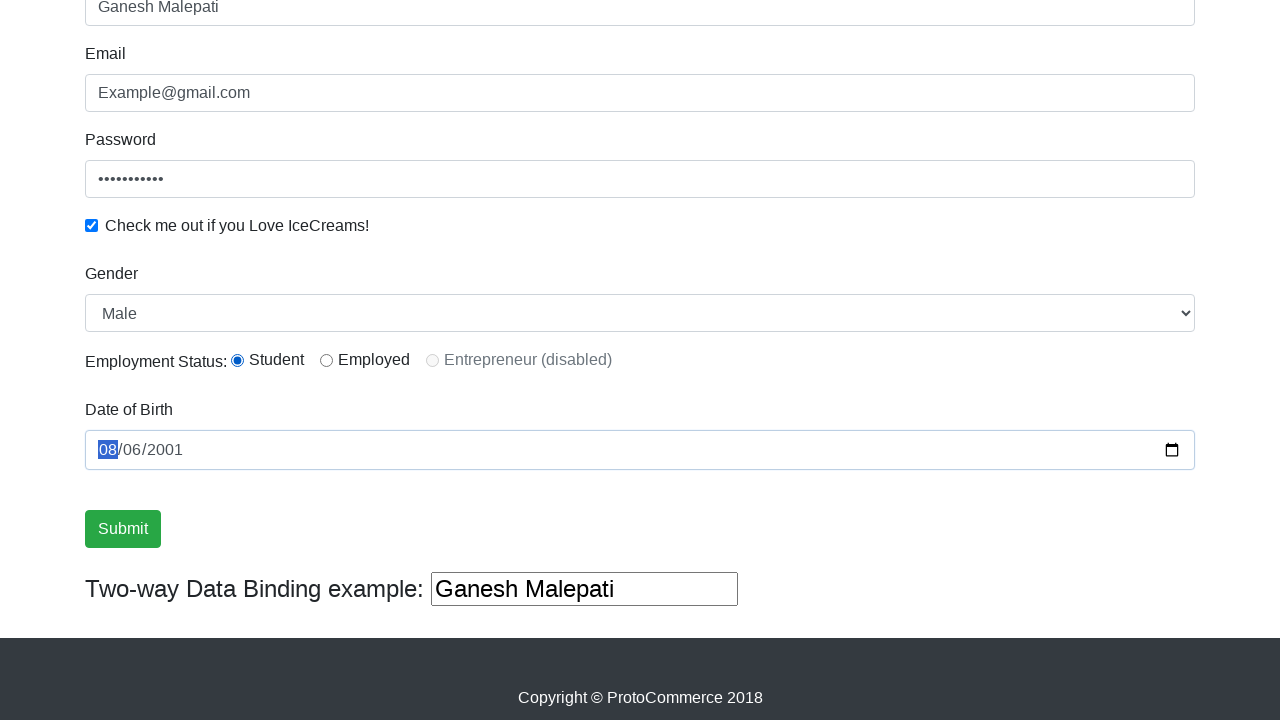

Clicked form submit button at (123, 529) on input[type='submit']
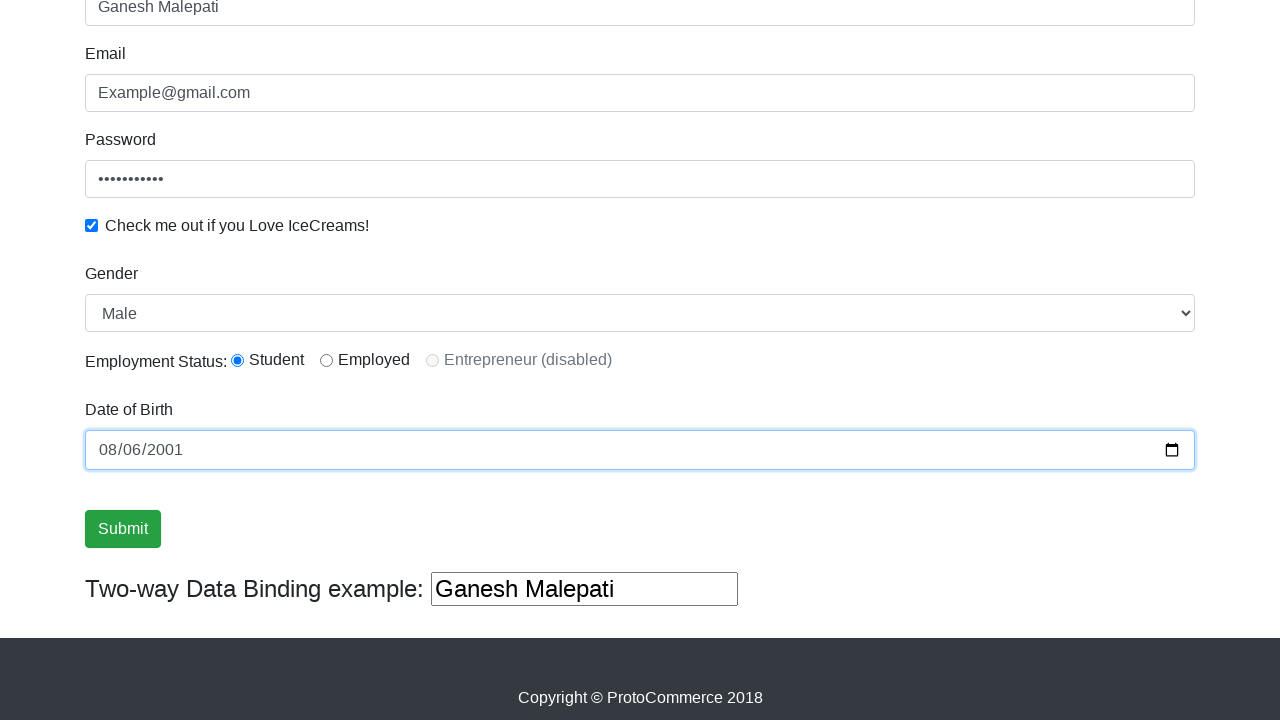

Filled additional text field with 'Ganesh' on (//input[@type='text'])[3]
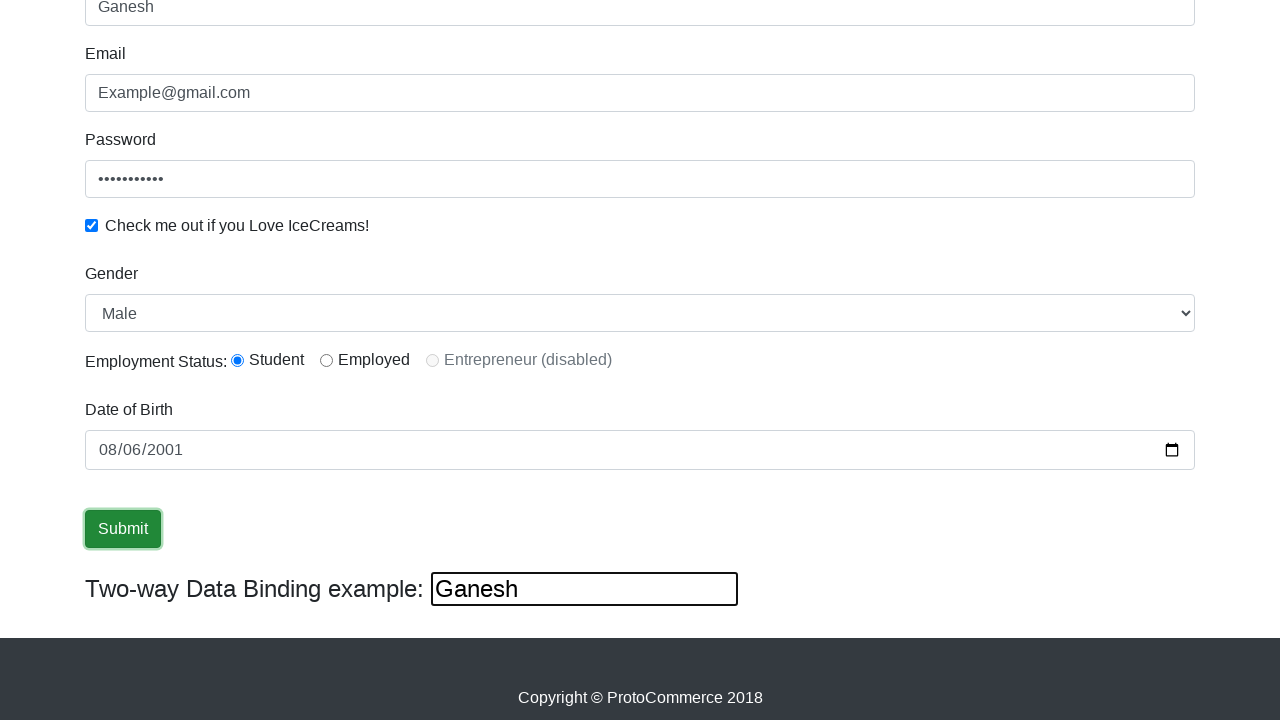

Cleared first text field on (//input[@type='text'])[1]
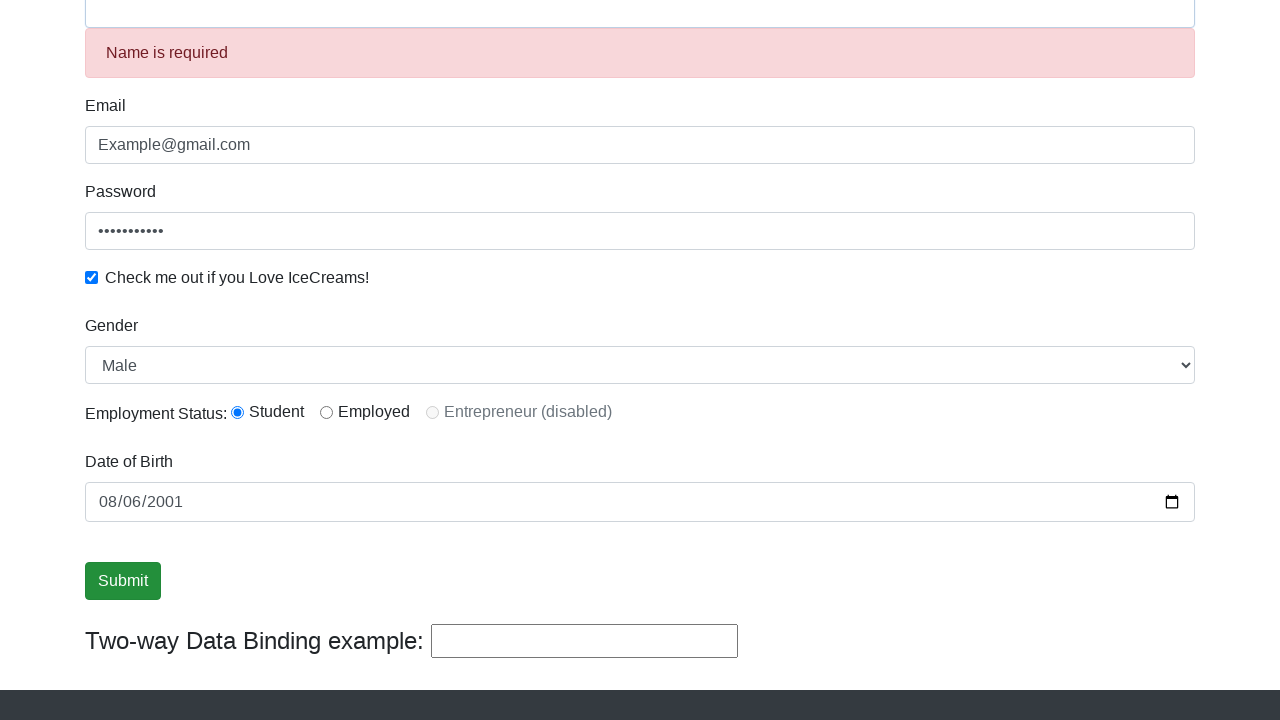

Cleared third text field on (//input[@type='text'])[3]
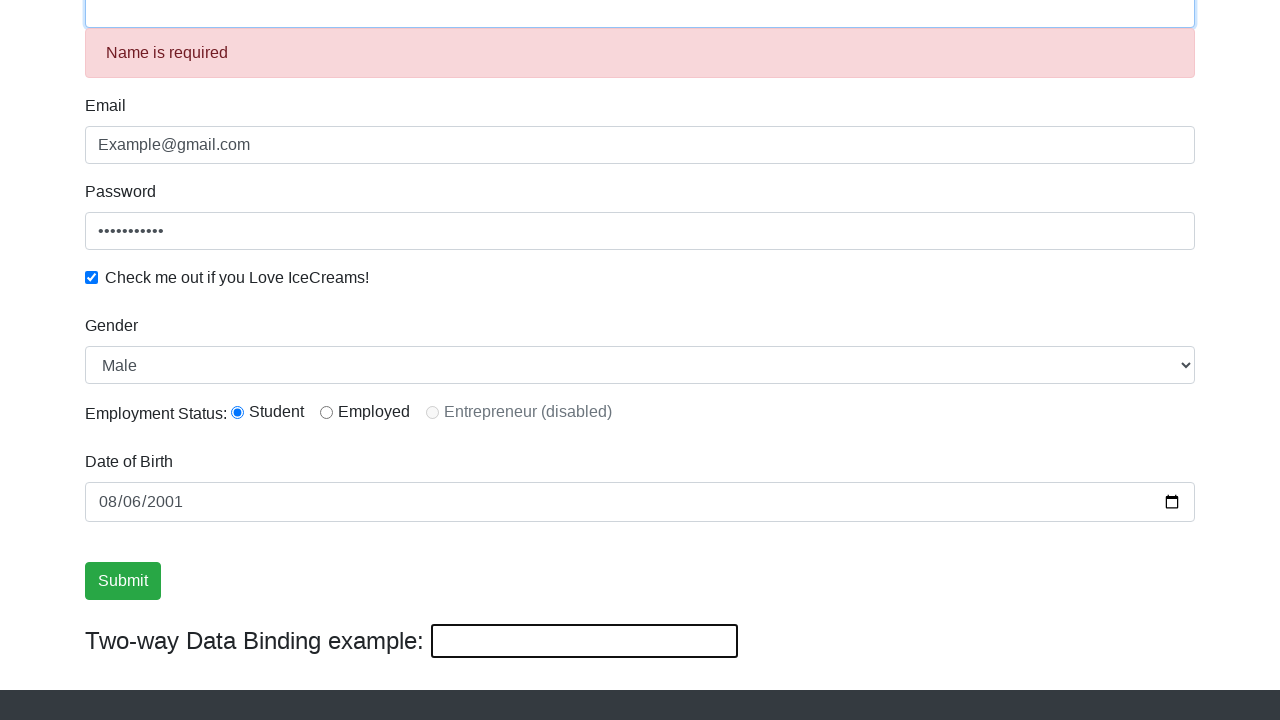

Success message appeared on page
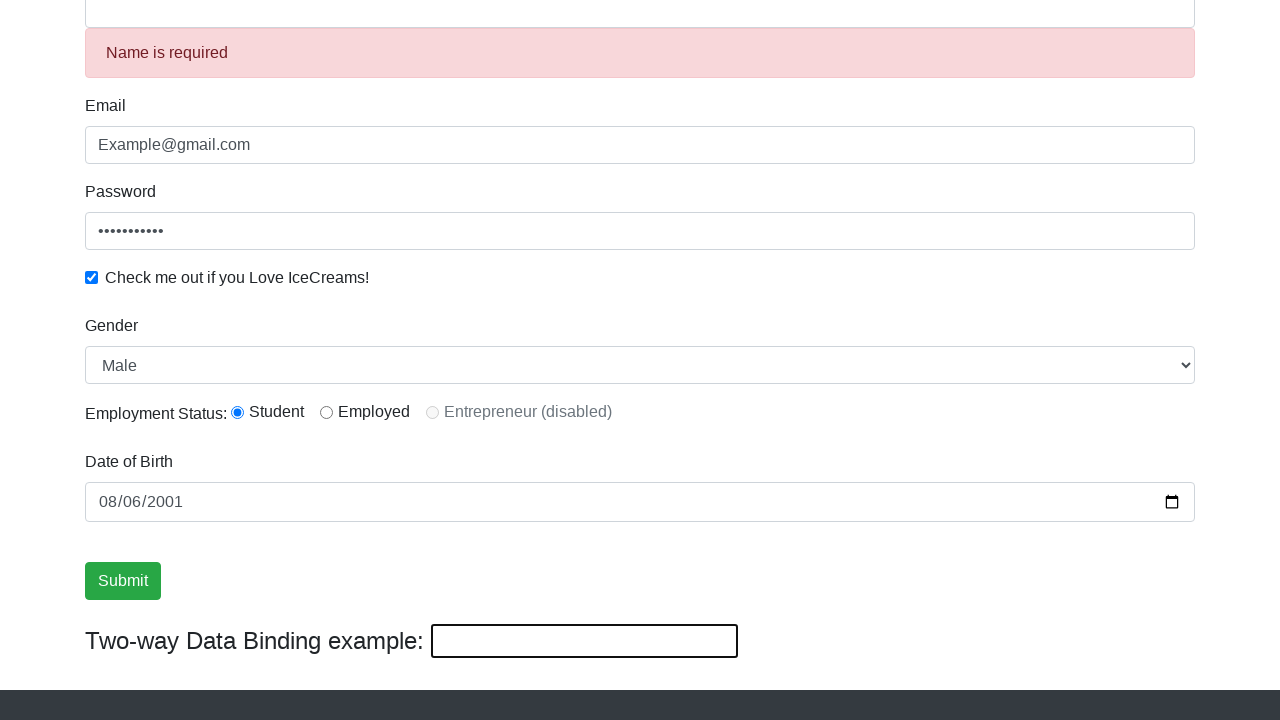

Retrieved success message text
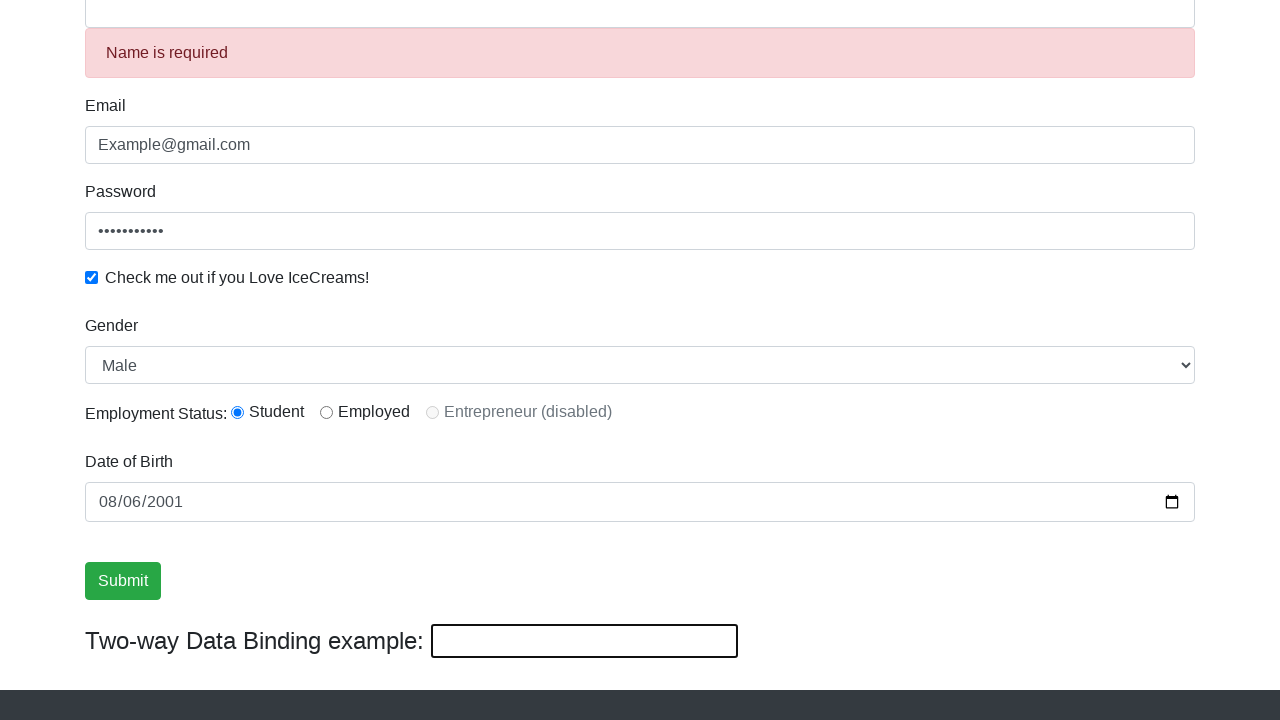

Verified success message contains 'Success'
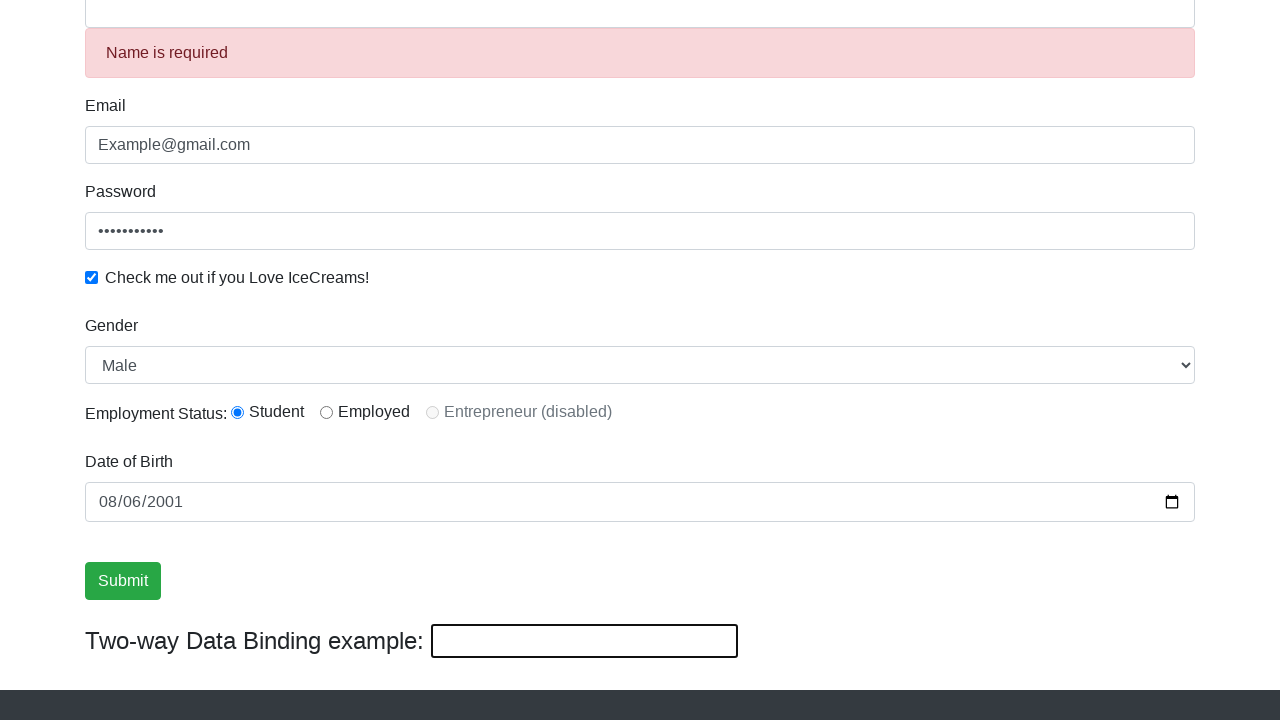

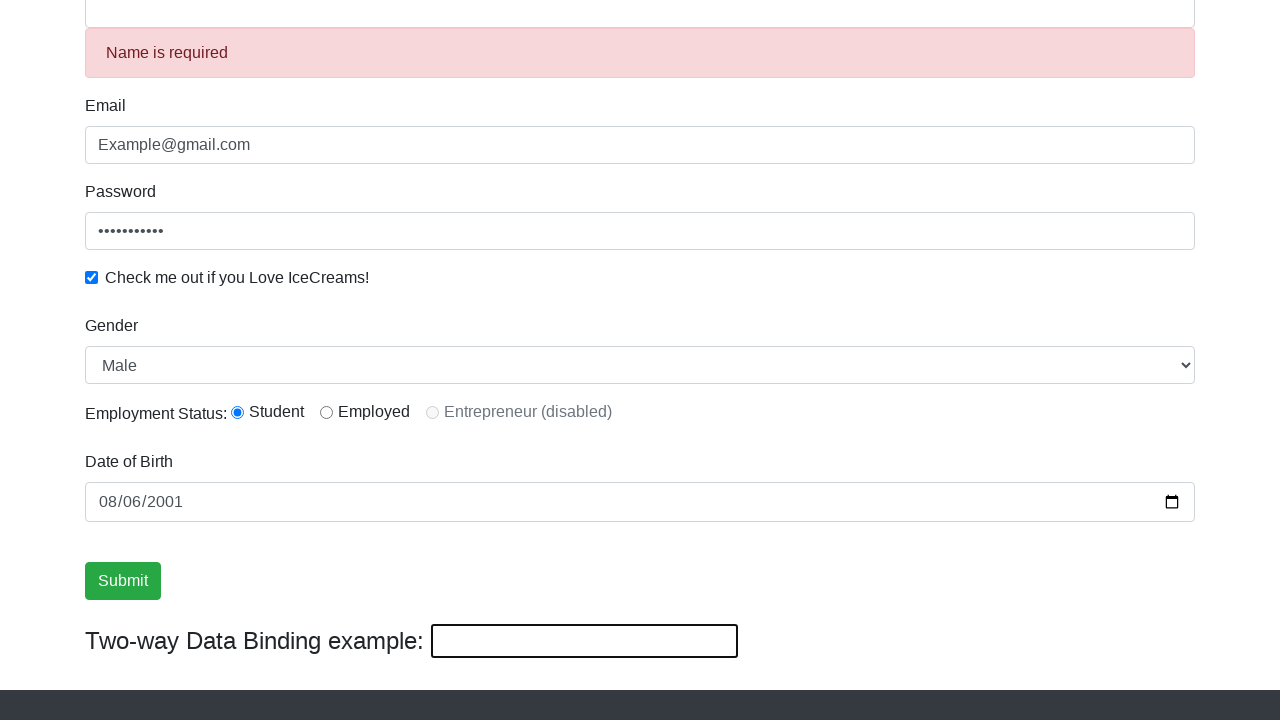